Tests a grocery shopping website by searching for products containing 'ca', verifying product counts, adding items to cart, and checking the brand logo text

Starting URL: https://rahulshettyacademy.com/seleniumPractise/#/

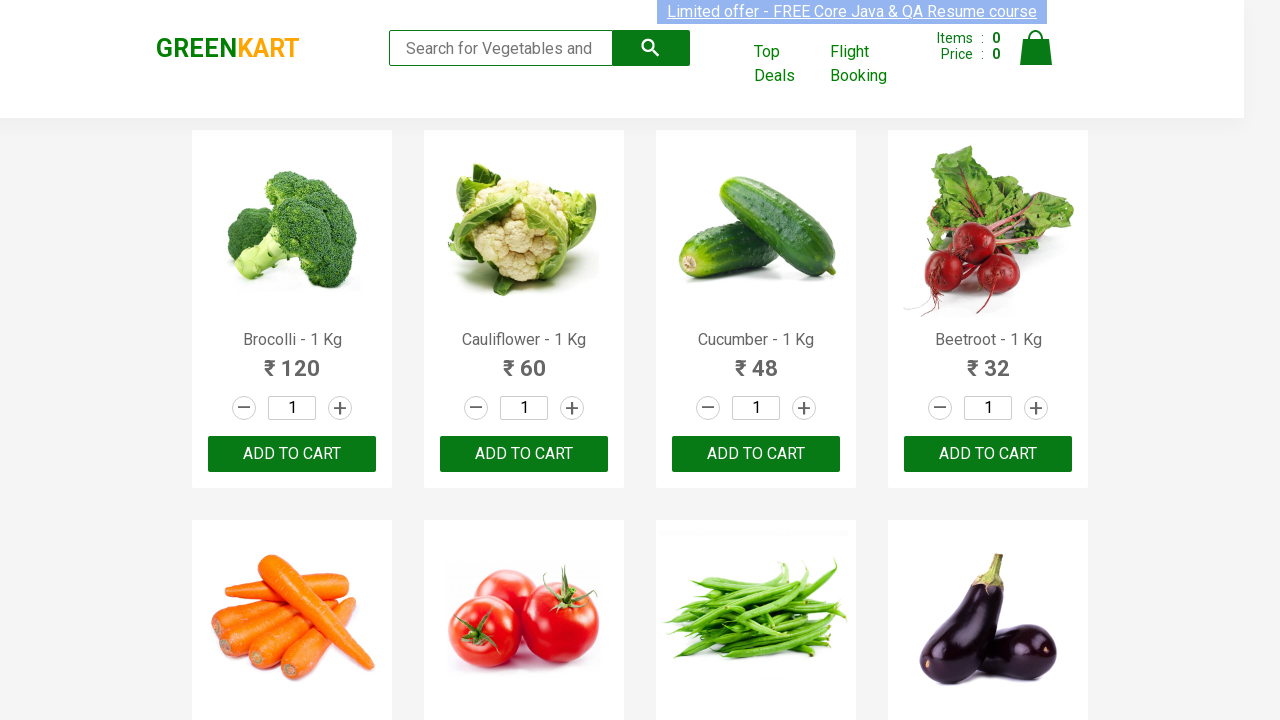

Typed 'ca' in search box on .search-keyword
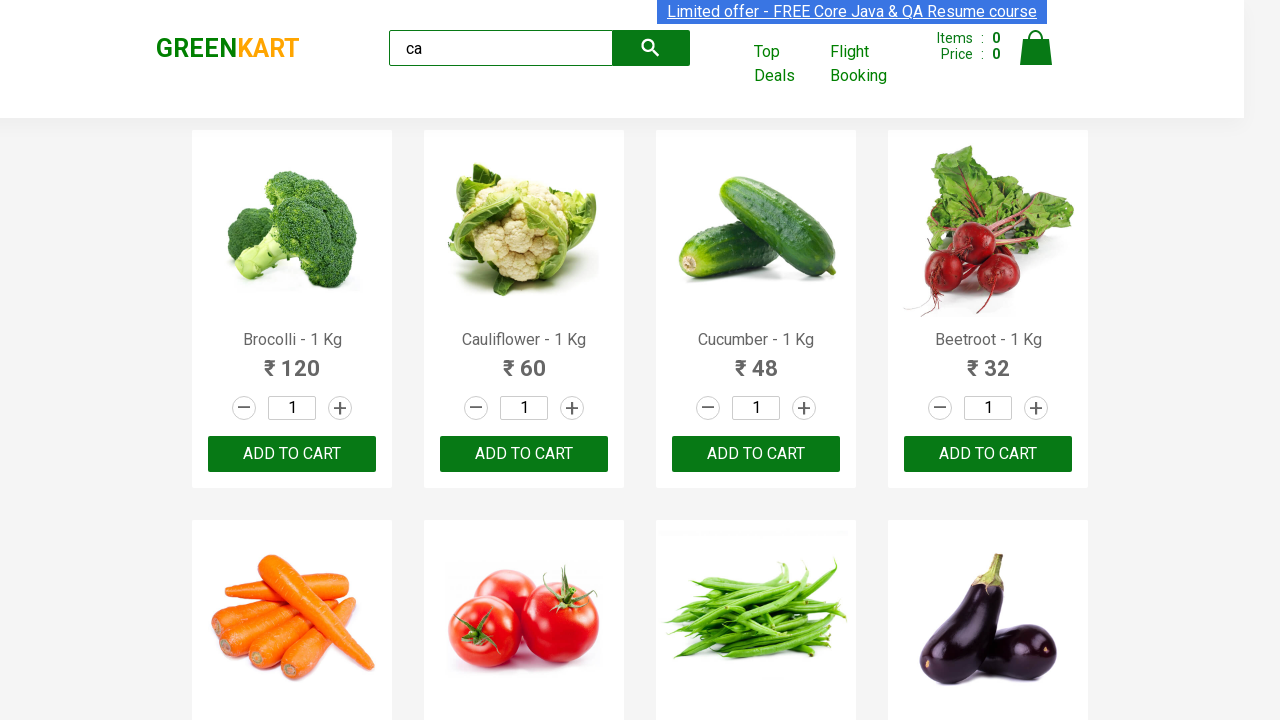

Waited 2 seconds for products to load
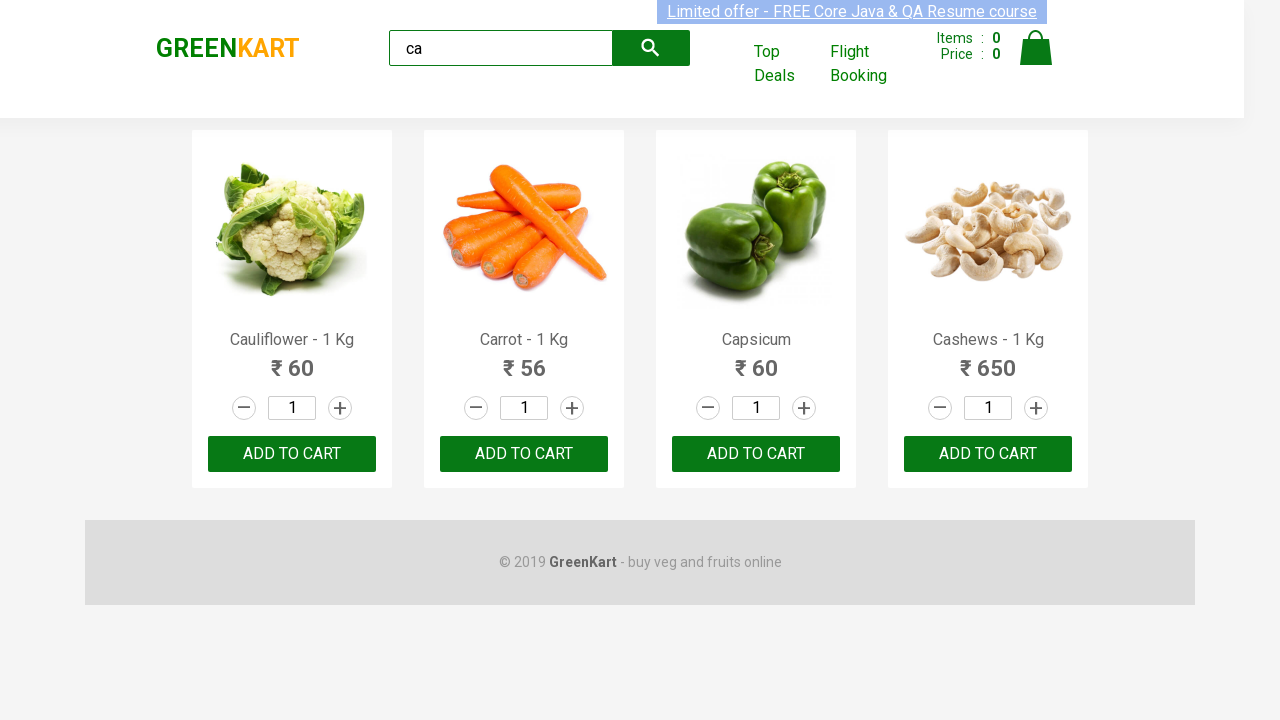

Verified product elements are displayed
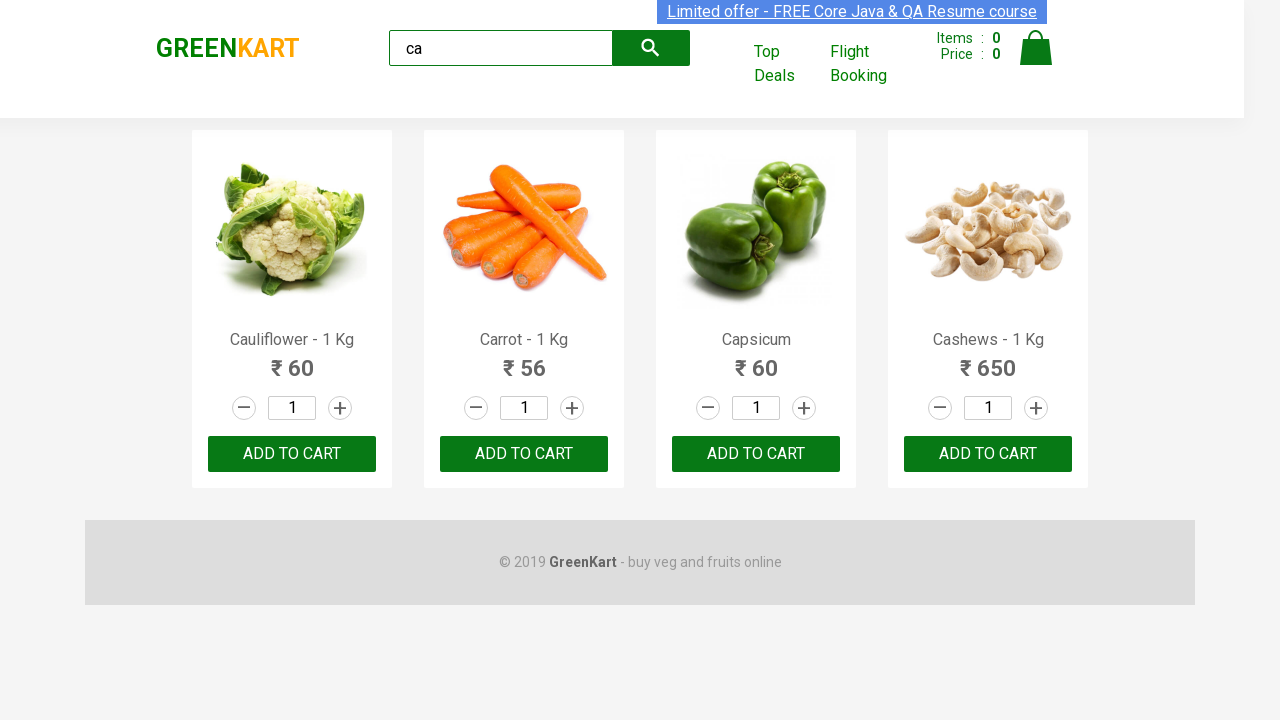

Clicked add to cart button on third product at (756, 454) on :nth-child(3) > .product-action > button
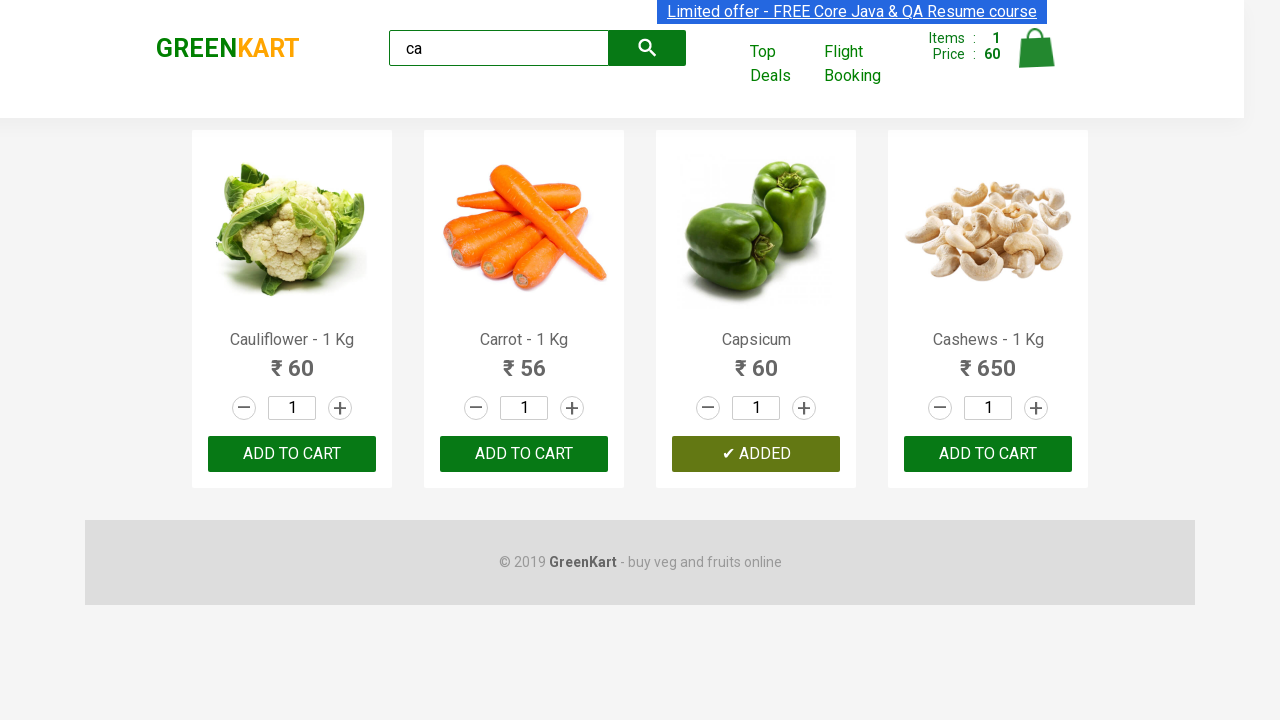

Clicked ADD TO CART button on third product in products container at (756, 454) on .products .product >> nth=2 >> button:has-text('ADD TO CART')
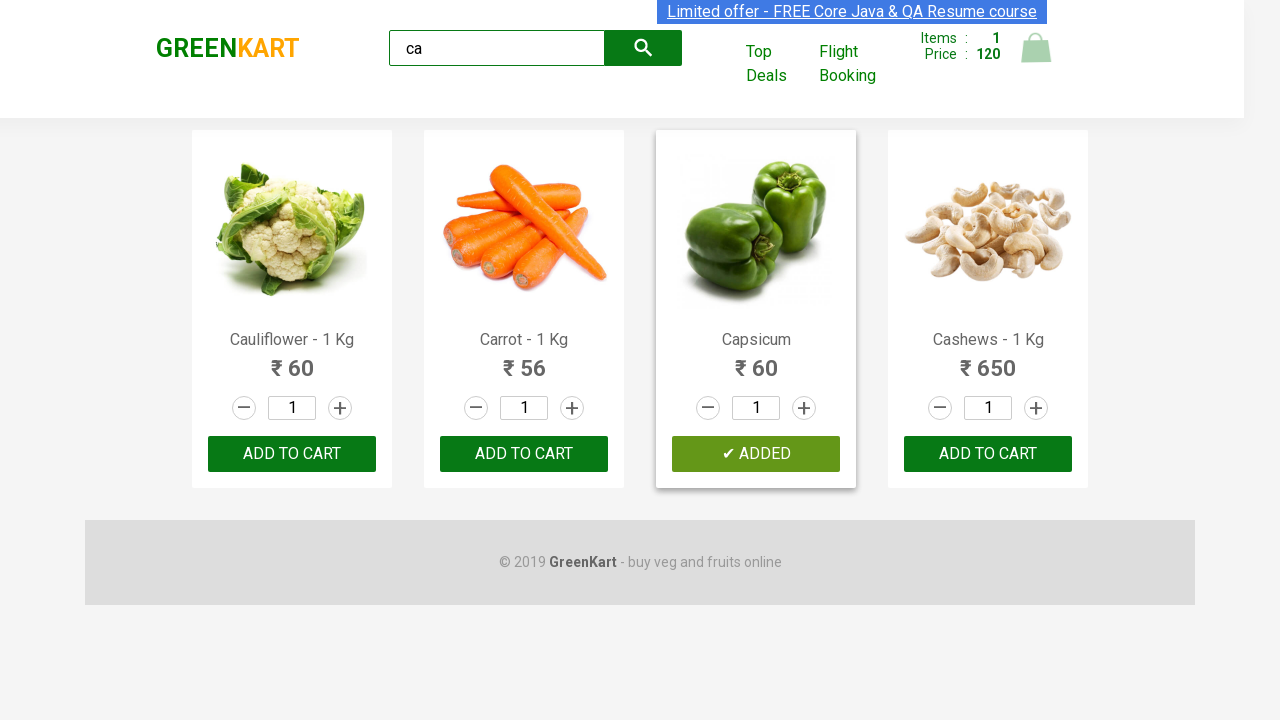

Retrieved all product elements
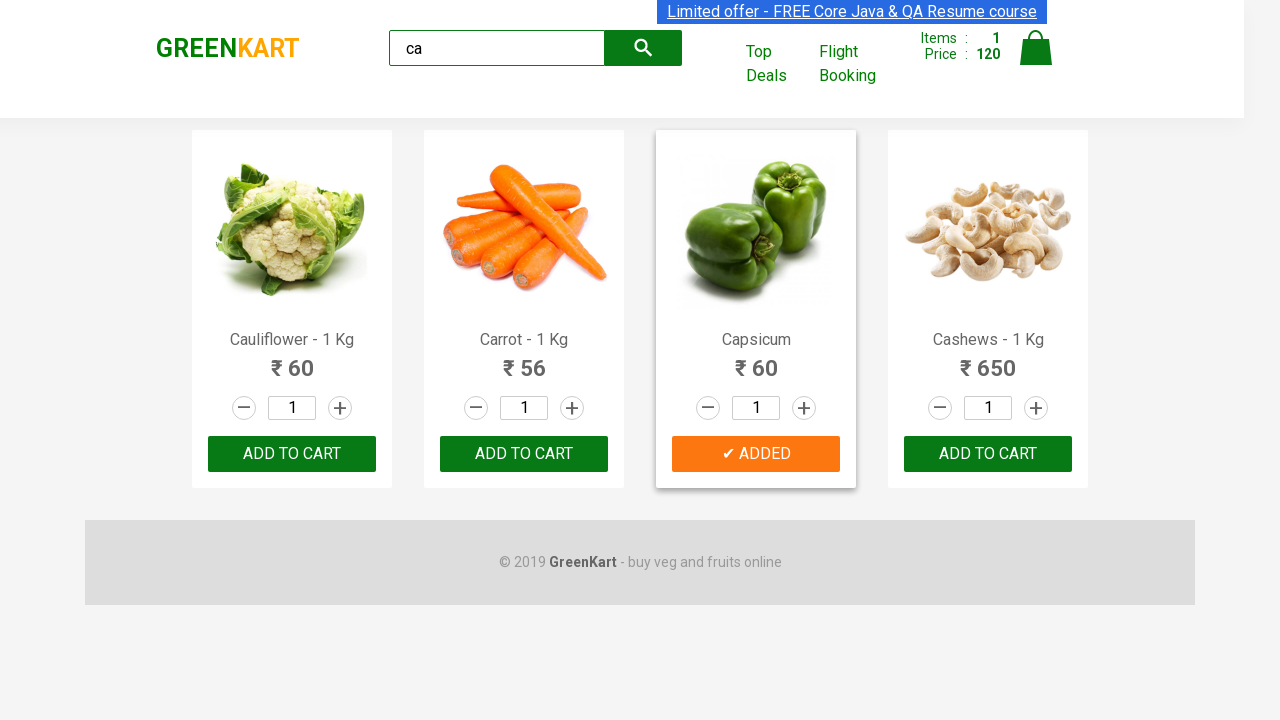

Retrieved product name: Cauliflower - 1 Kg
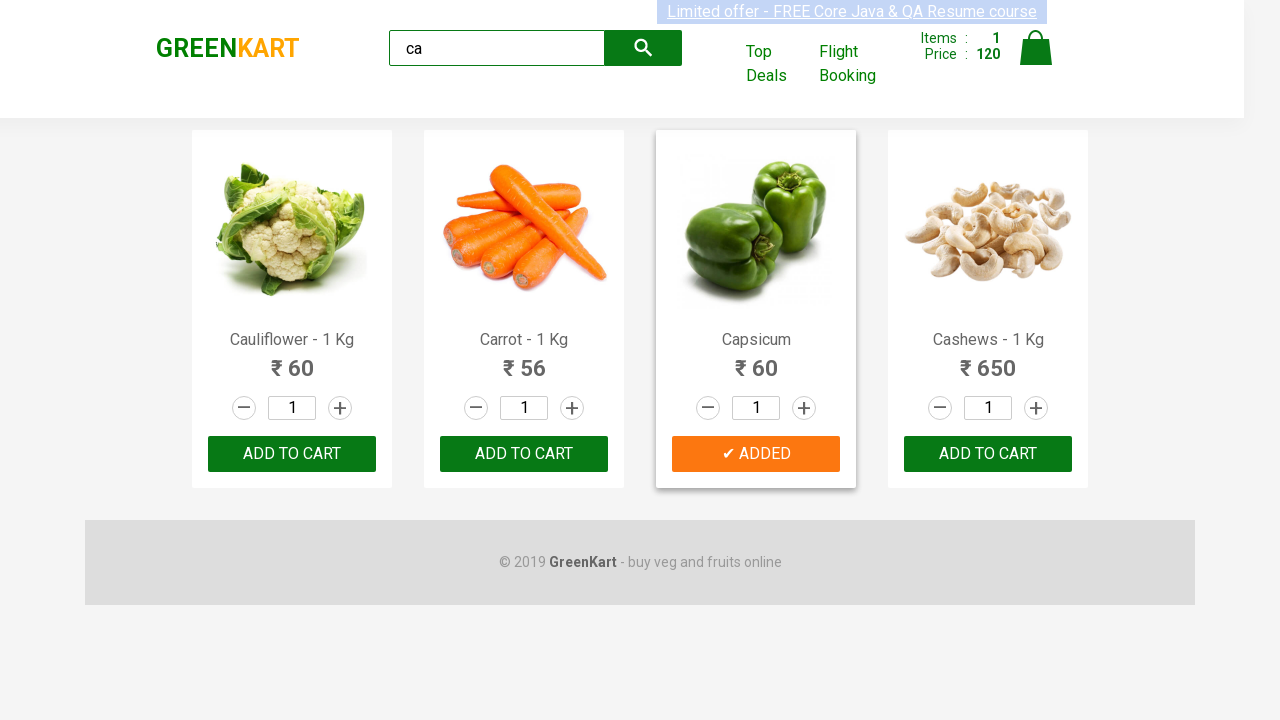

Retrieved product name: Carrot - 1 Kg
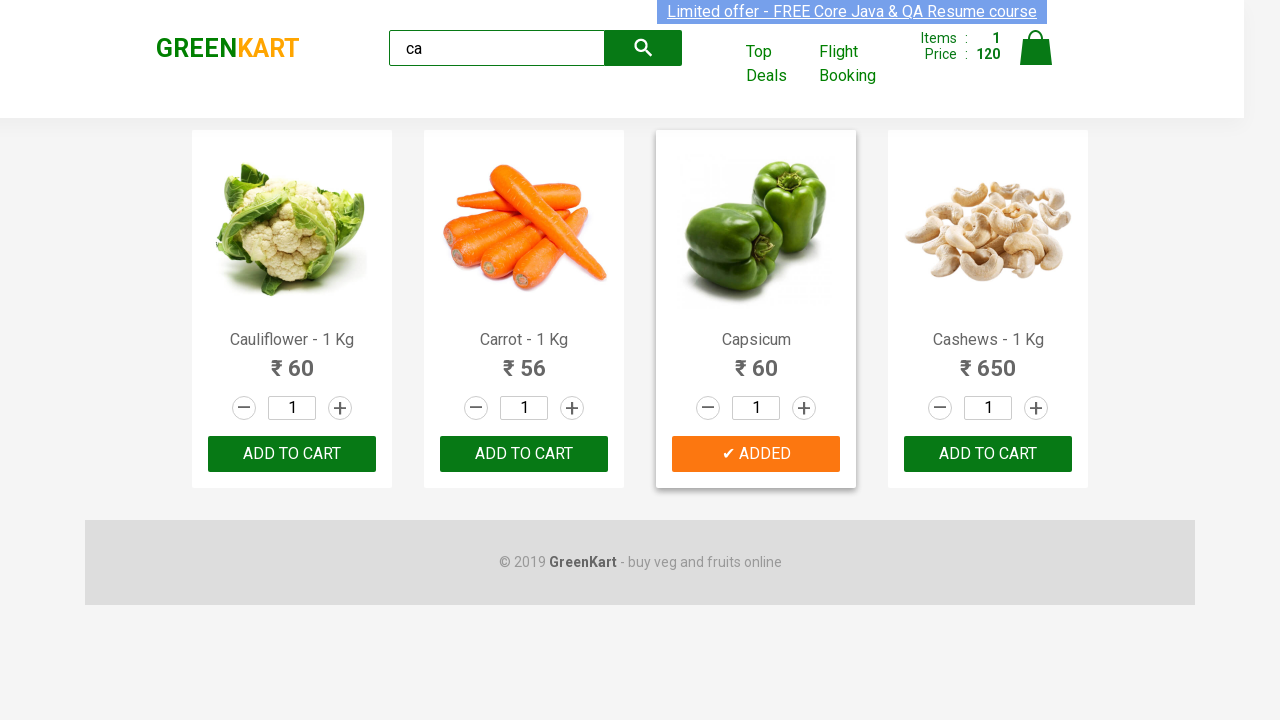

Retrieved product name: Capsicum
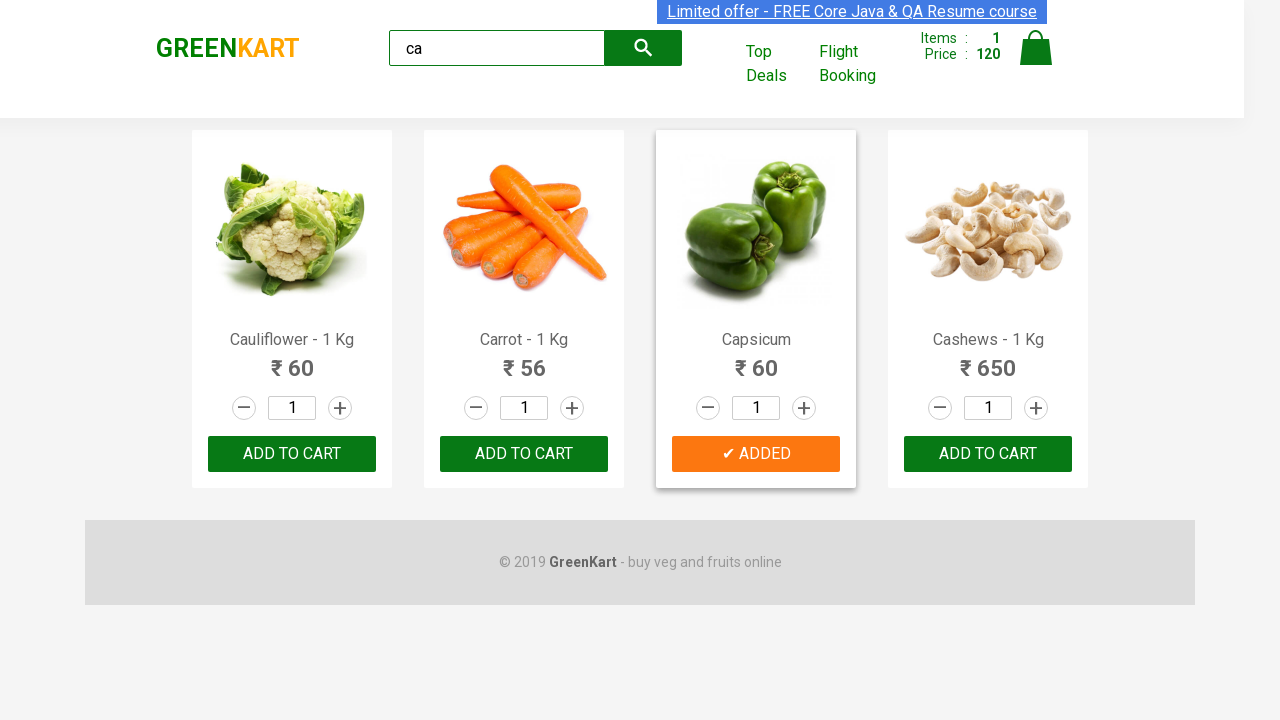

Retrieved product name: Cashews - 1 Kg
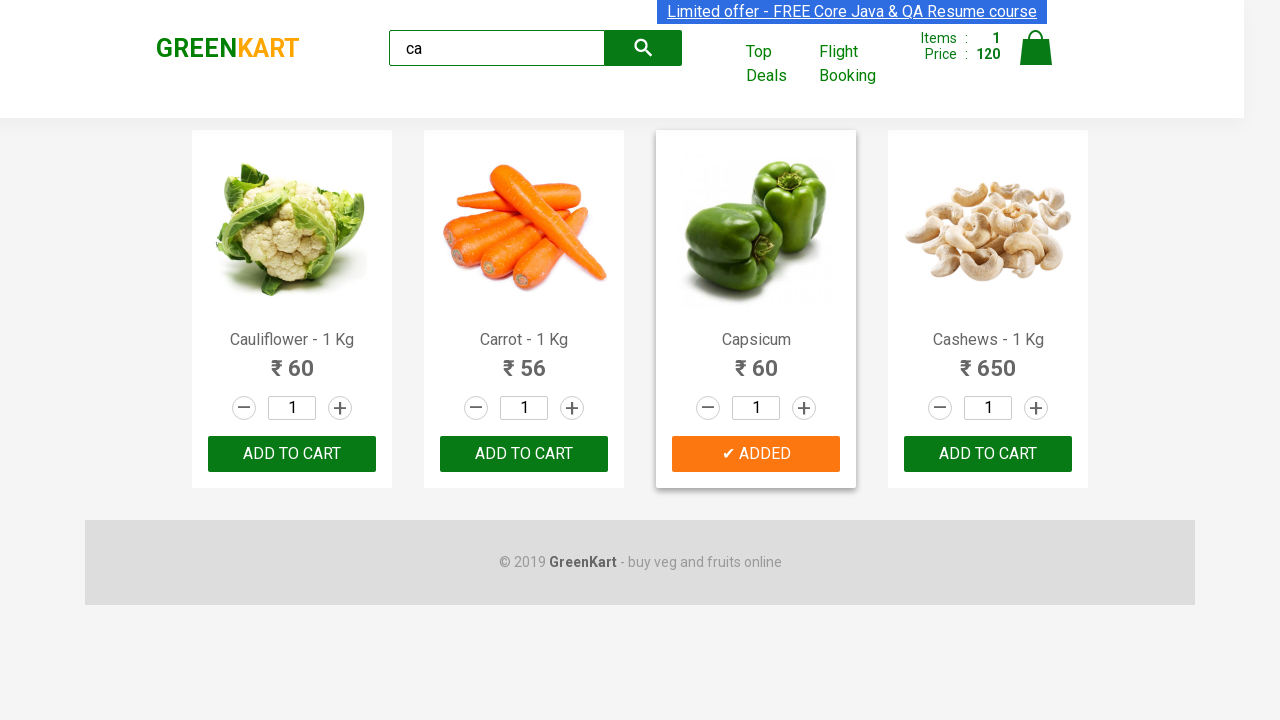

Found and clicked add to cart for Cashews product at (988, 454) on .products .product >> nth=3 >> button
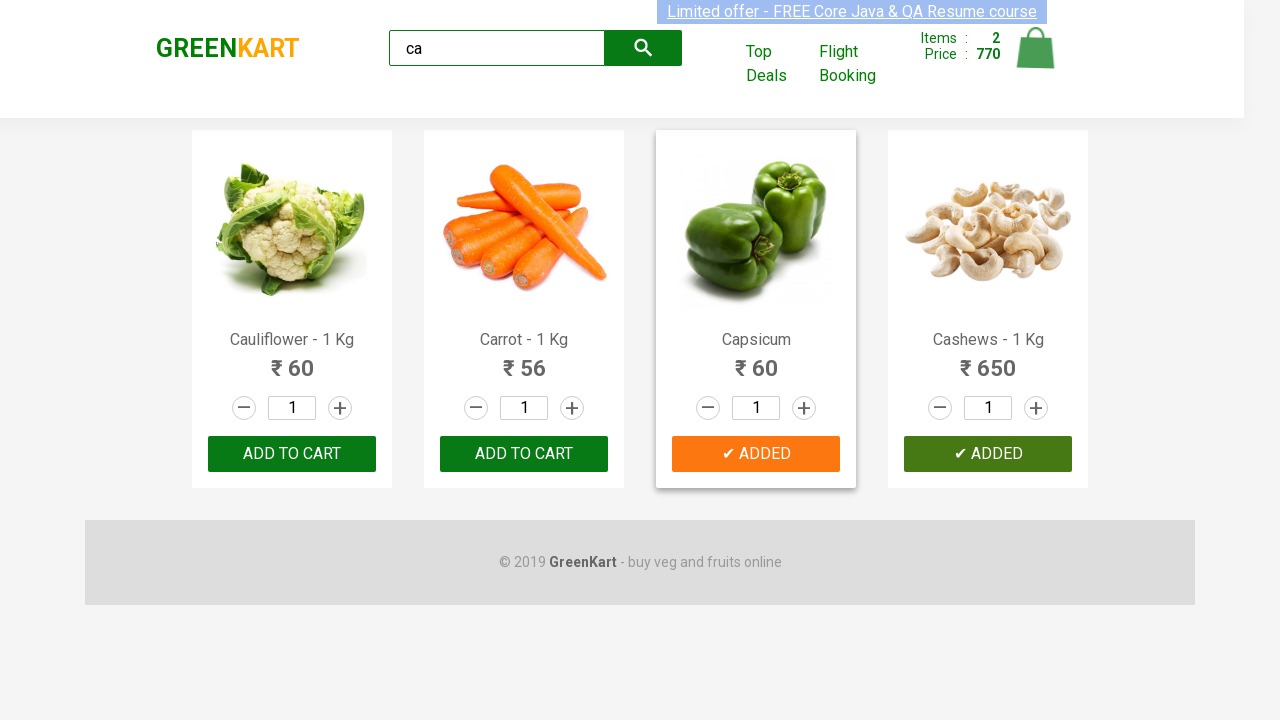

Verified brand logo text is 'GREENKART'
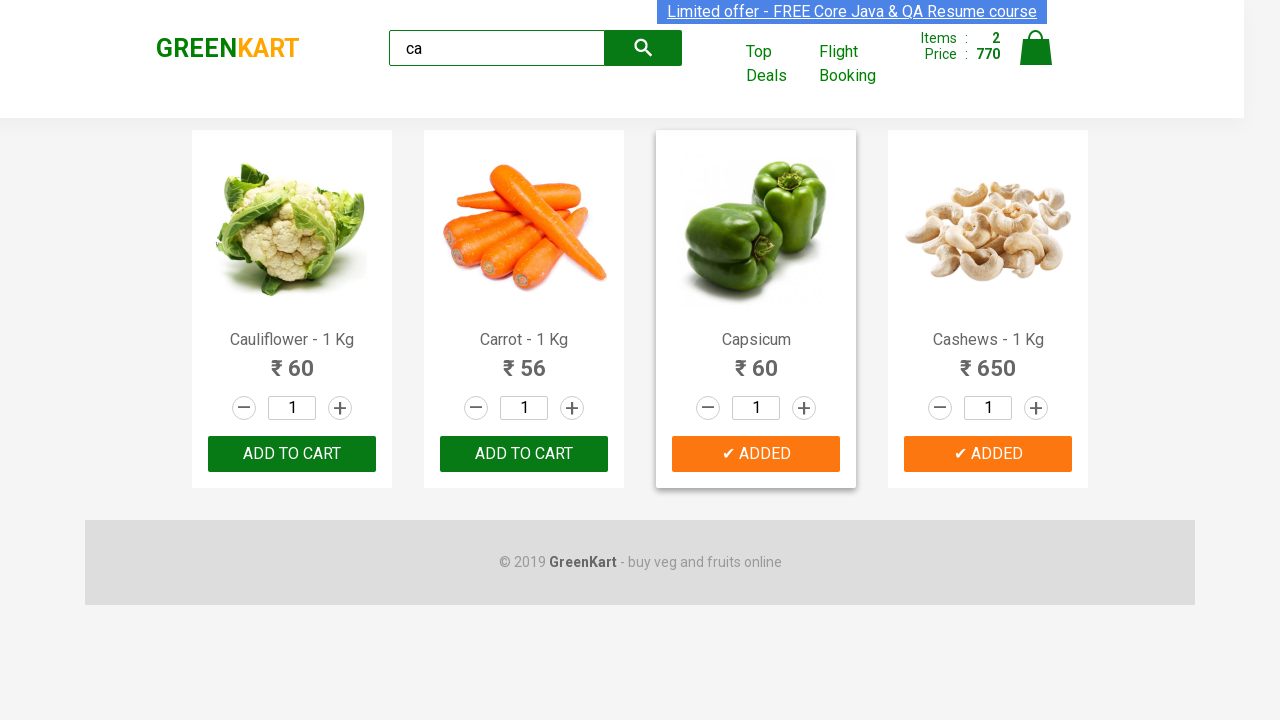

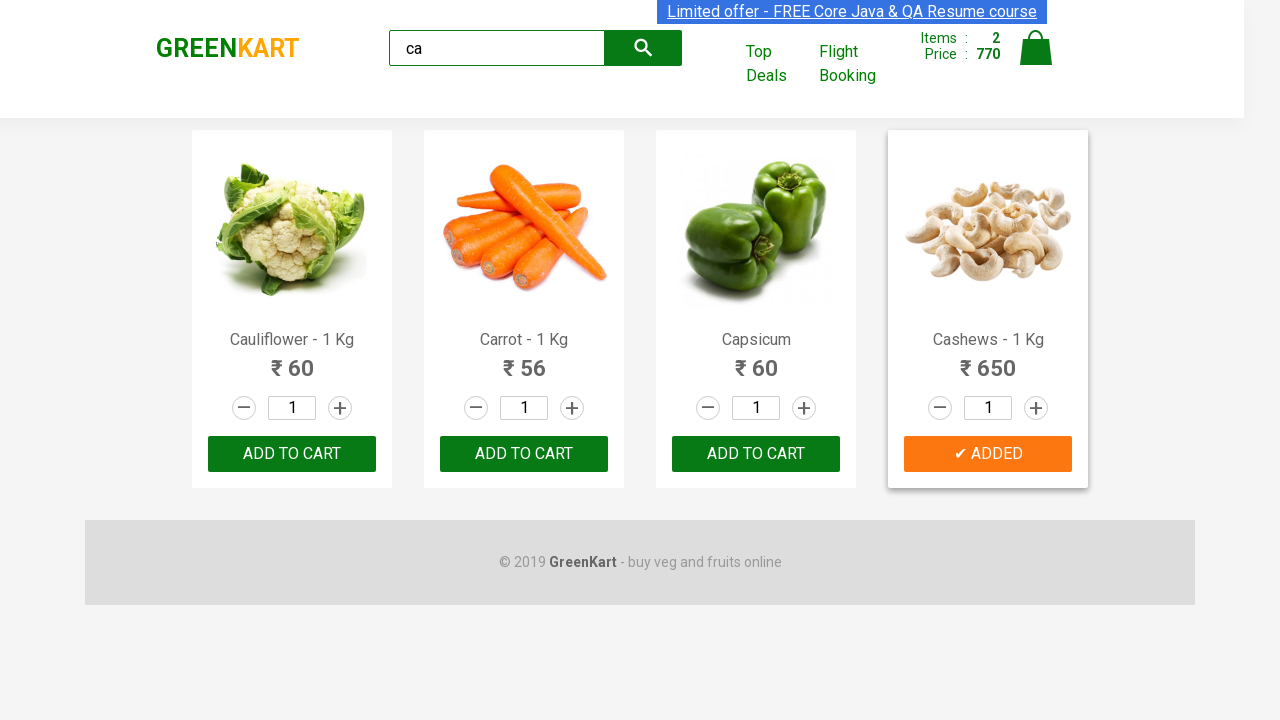